Tests checkbox and radio button selection on an automation practice page by selecting a specific checkbox (option2) and a specific radio button (radio1), then verifying they are selected.

Starting URL: https://rahulshettyacademy.com/AutomationPractice/

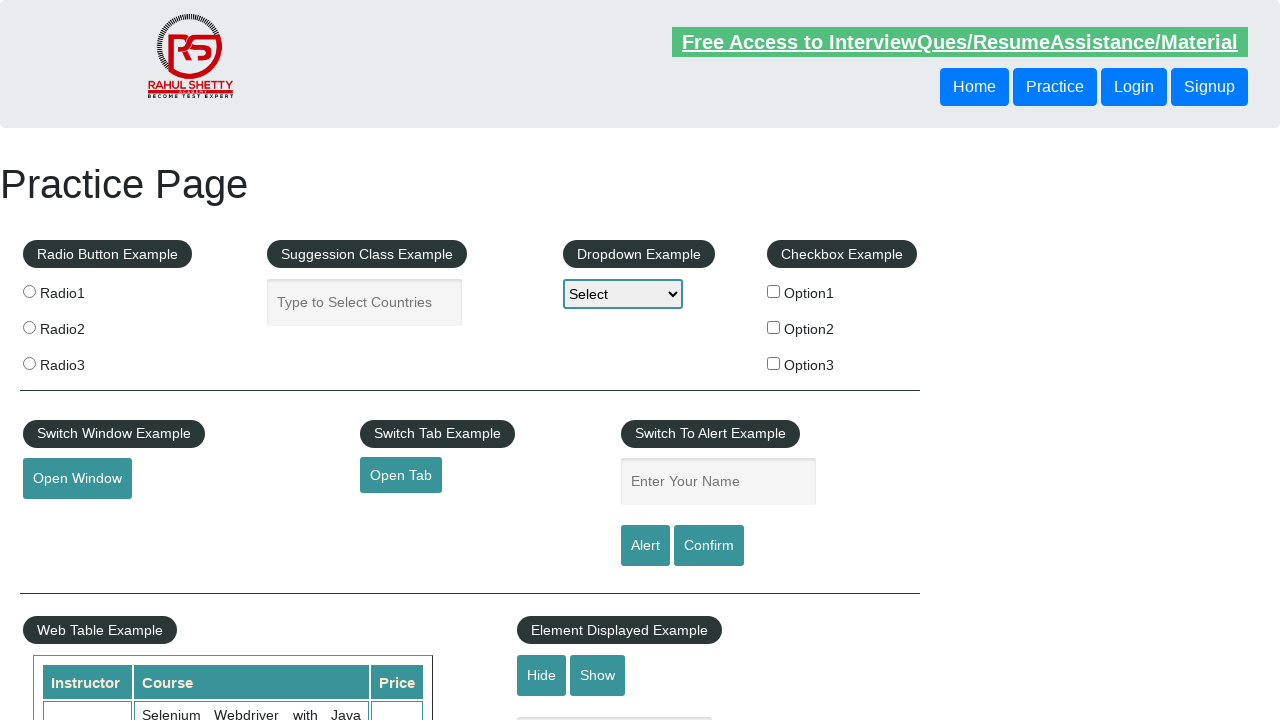

Located all checkbox elements on the page
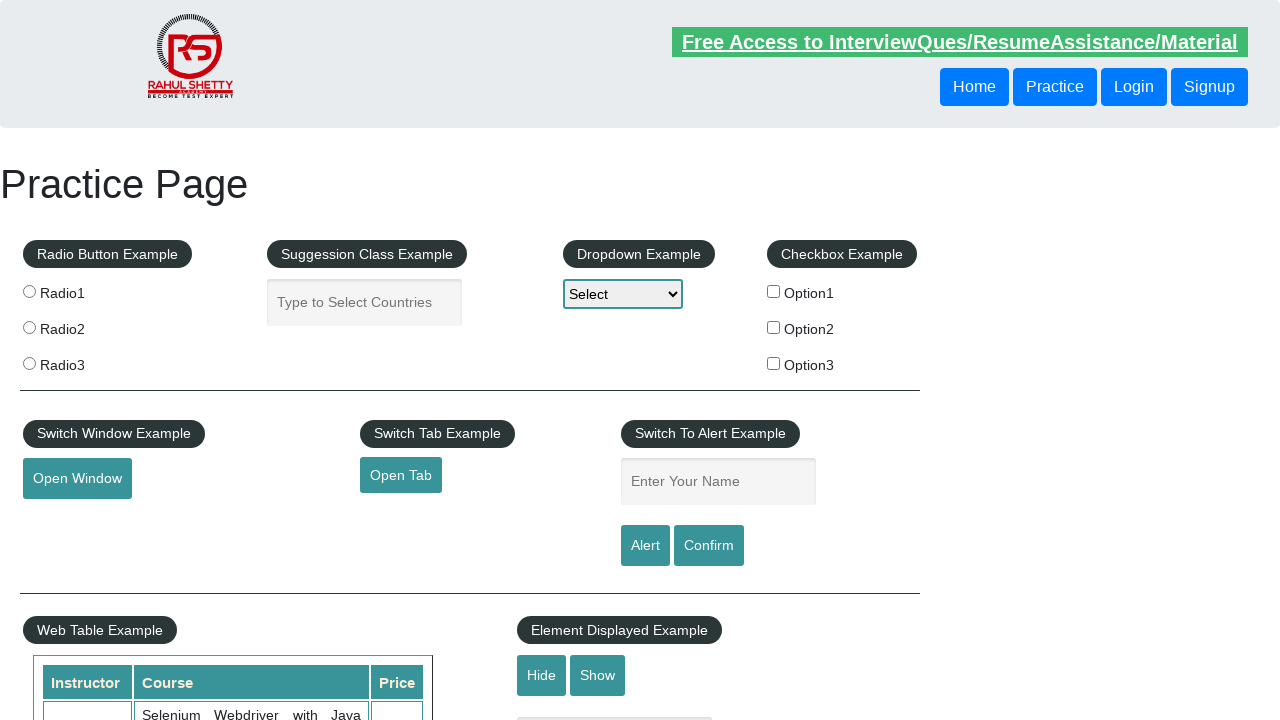

Found 3 checkboxes on the page
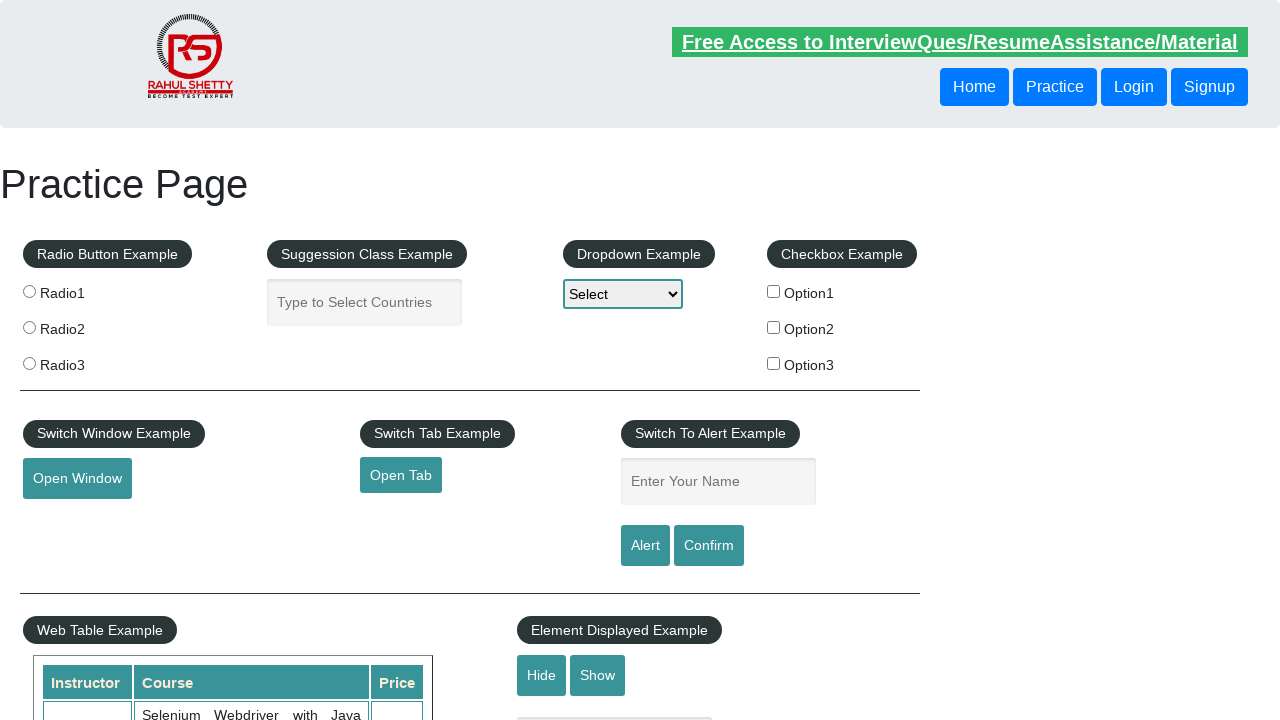

Retrieved checkbox at index 0
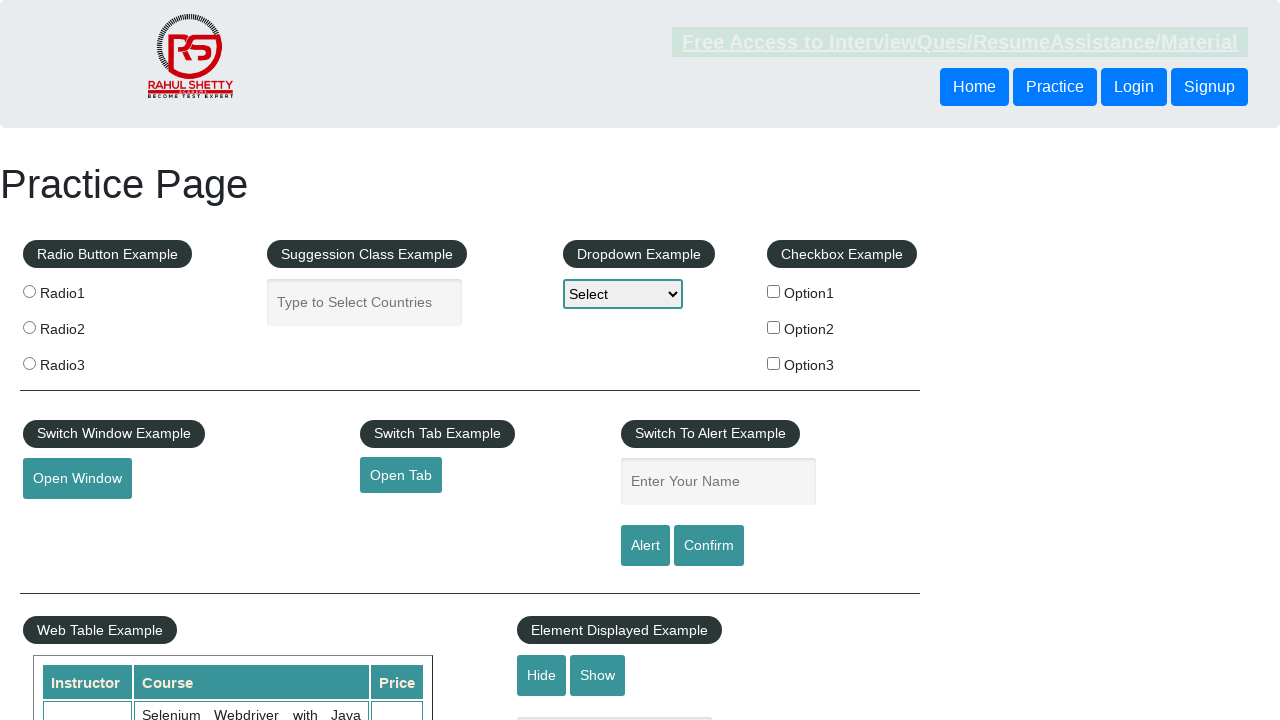

Retrieved checkbox at index 1
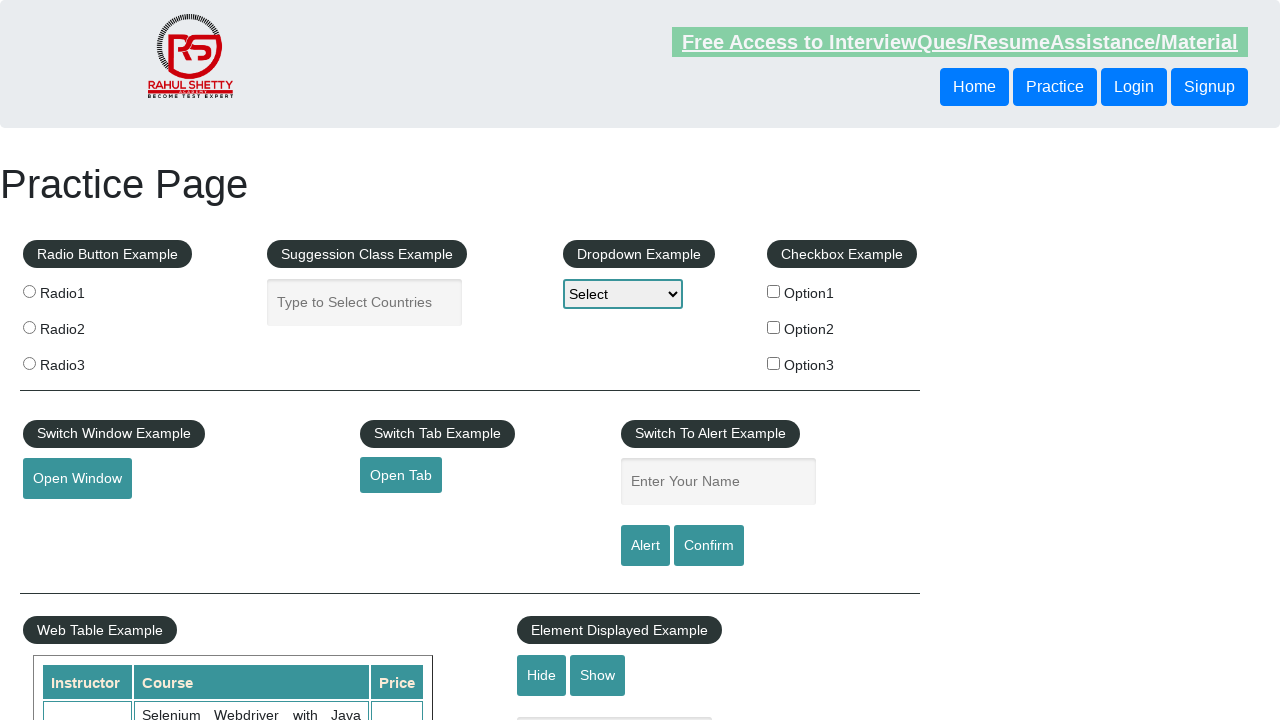

Found checkbox with value 'option2'
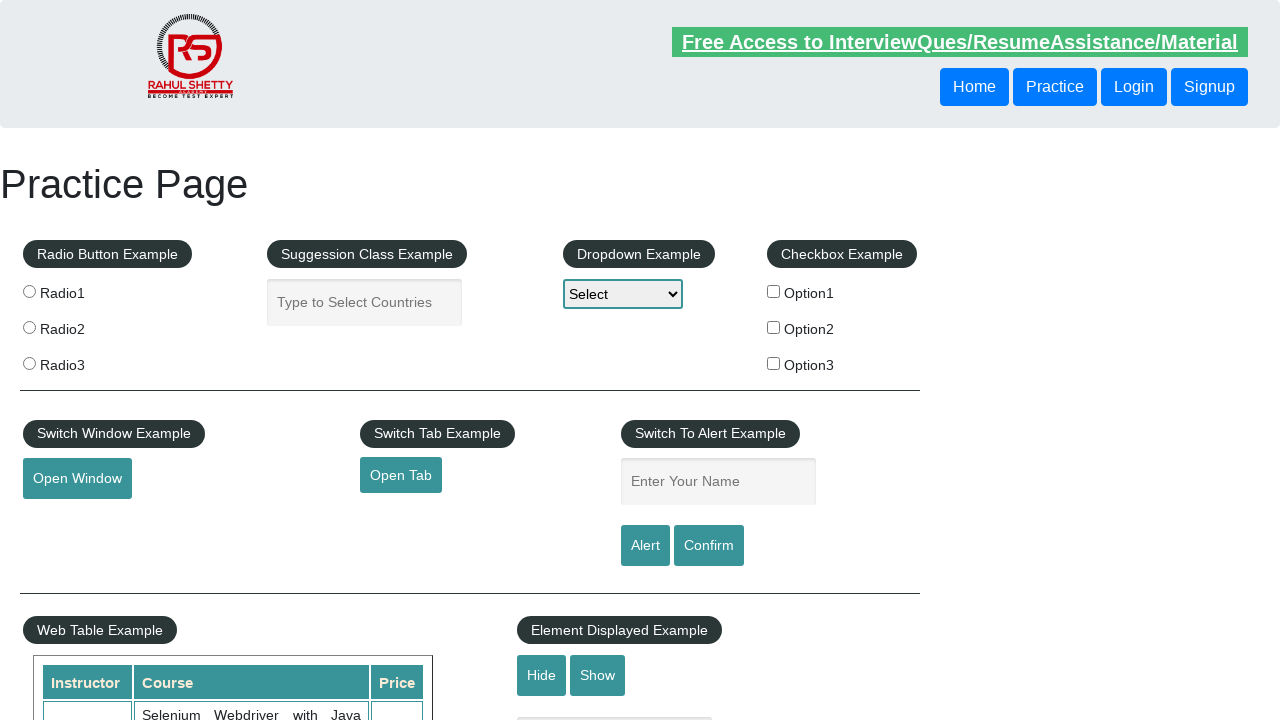

Clicked checkbox with value 'option2' at (774, 327) on xpath=//input[@type='checkbox'] >> nth=1
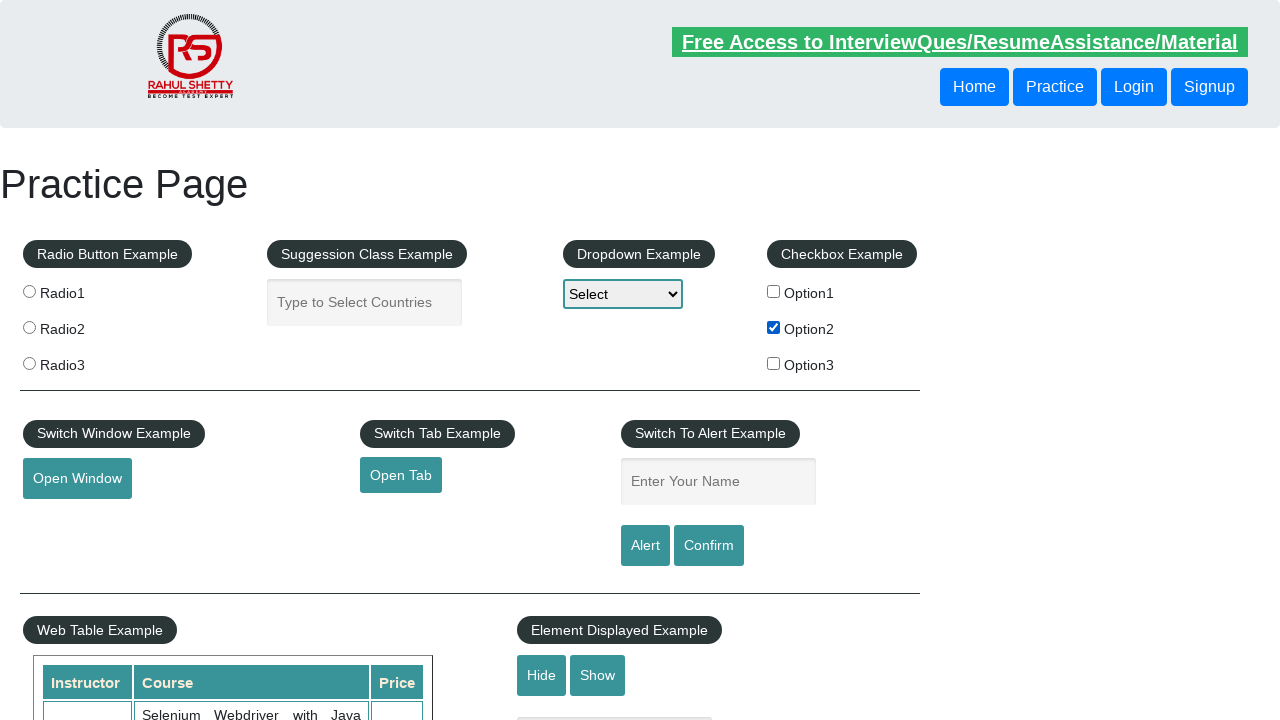

Verified that checkbox 'option2' is now checked
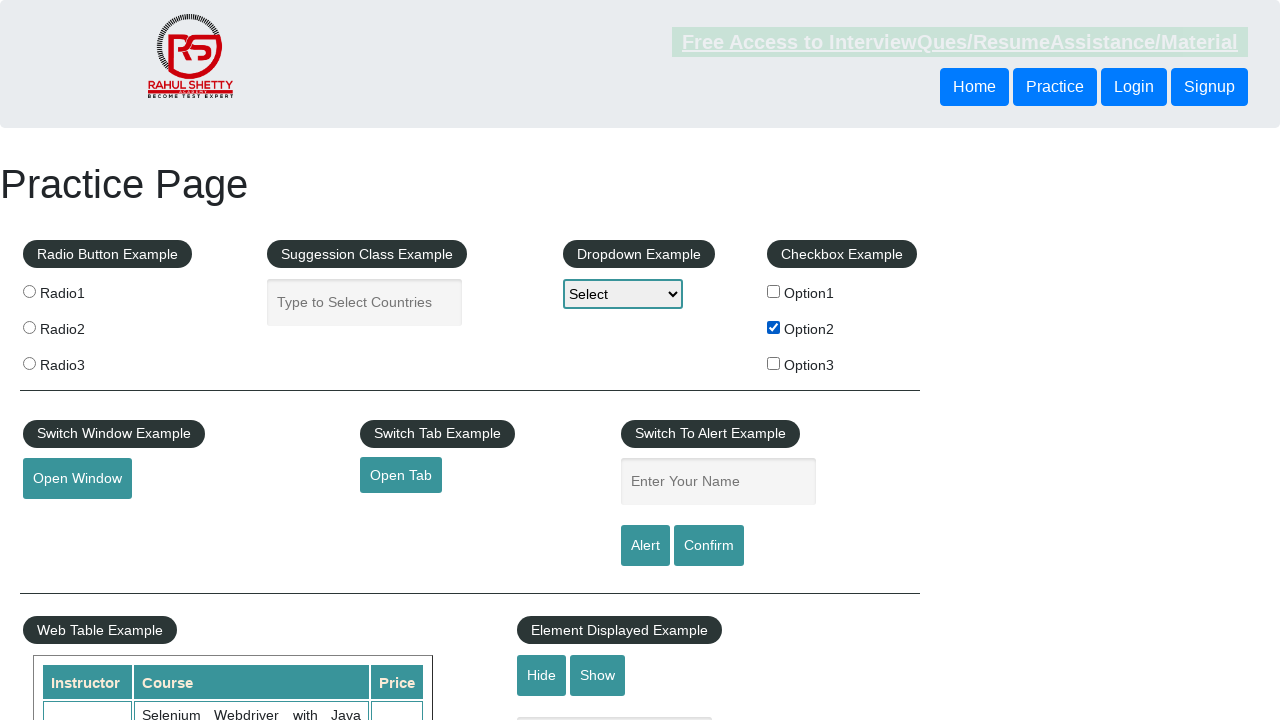

Located all radio button elements with value 'radio1'
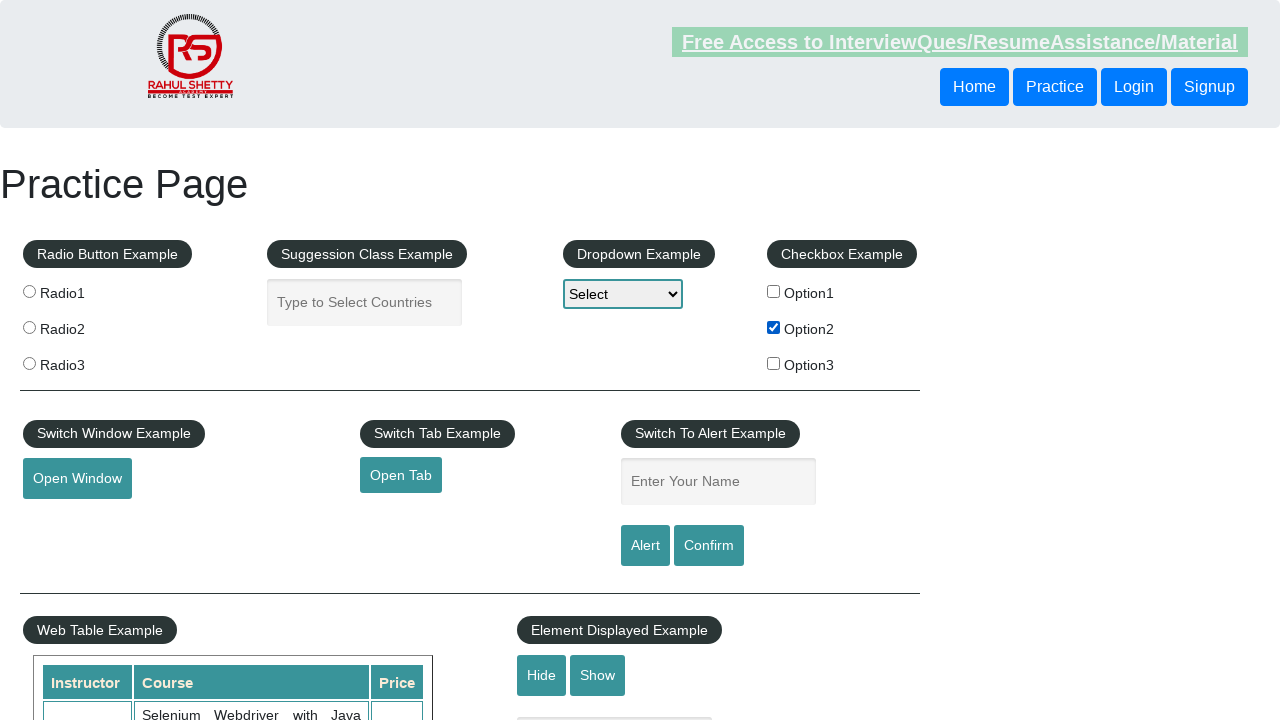

Found 1 radio buttons on the page
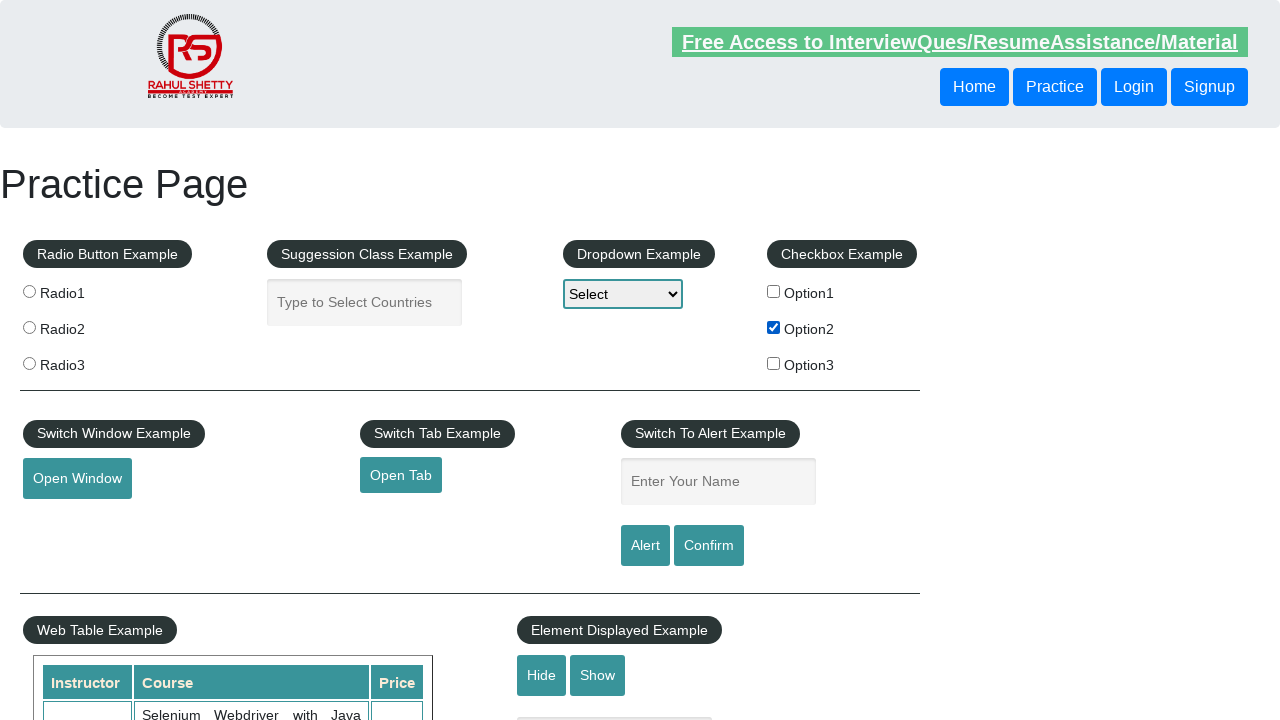

Retrieved radio button at index 0
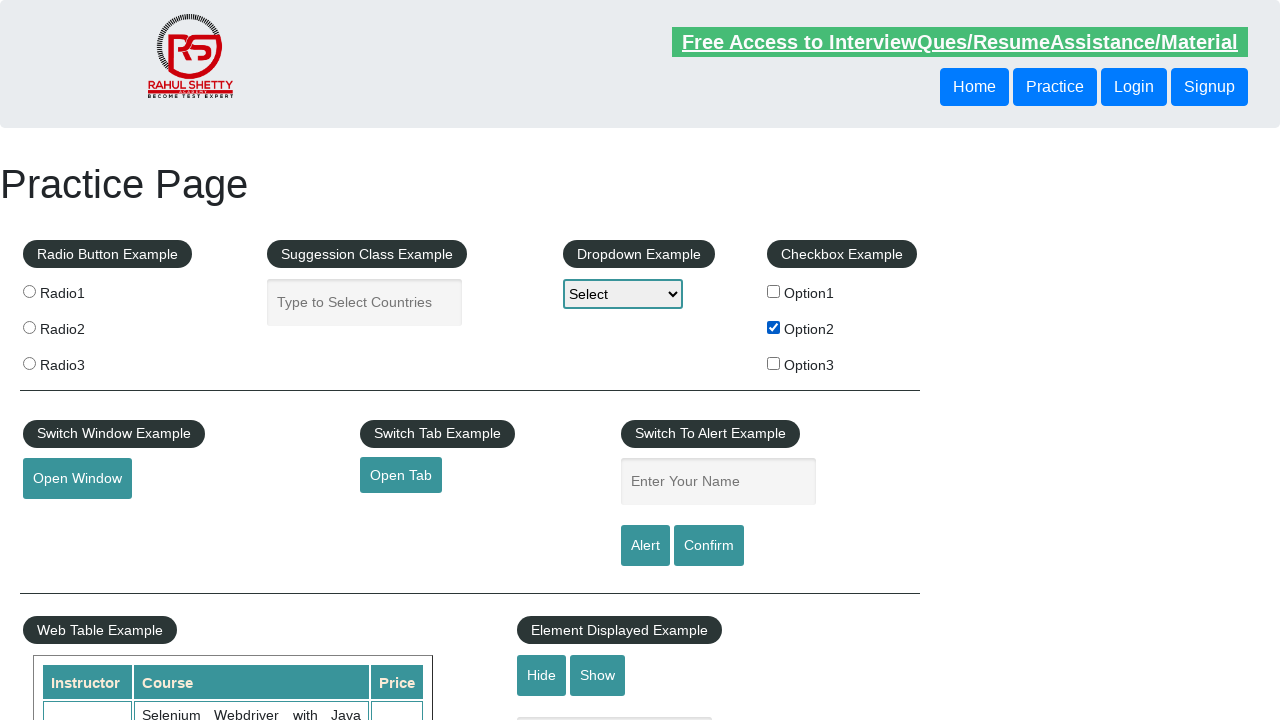

Found radio button with value 'radio1'
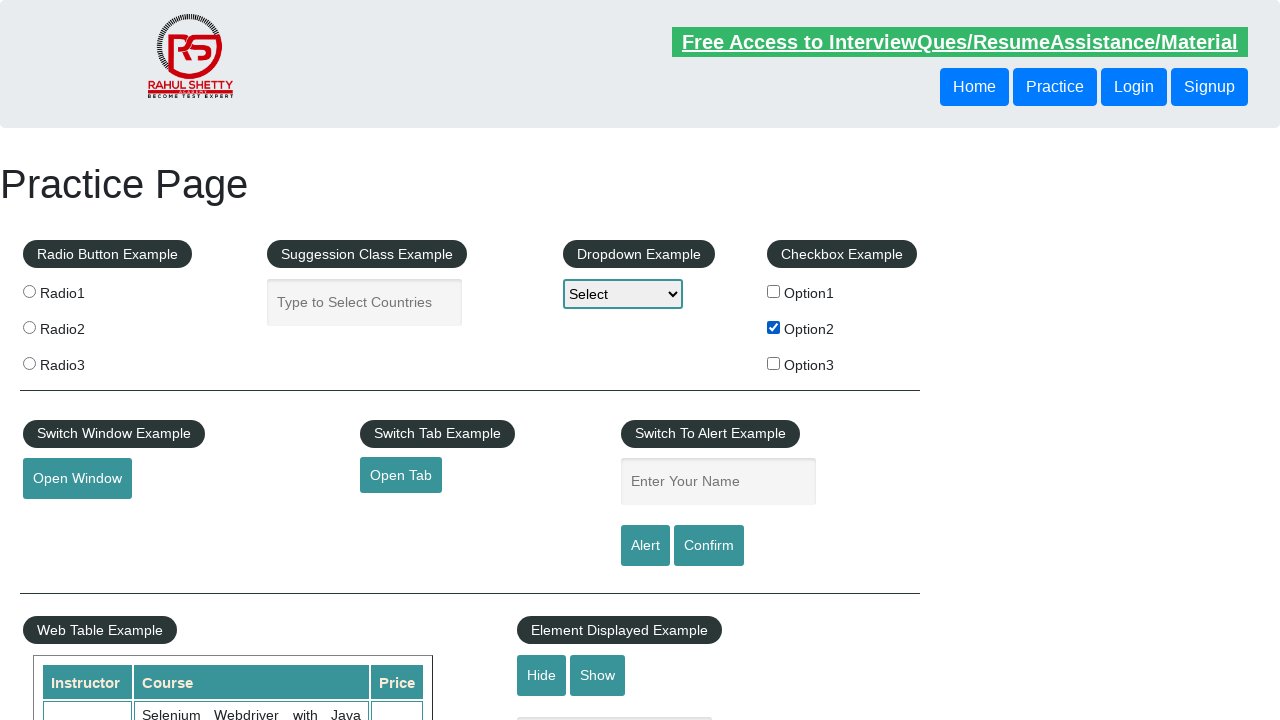

Clicked radio button with value 'radio1' at (29, 291) on xpath=//input[@value='radio1'] >> nth=0
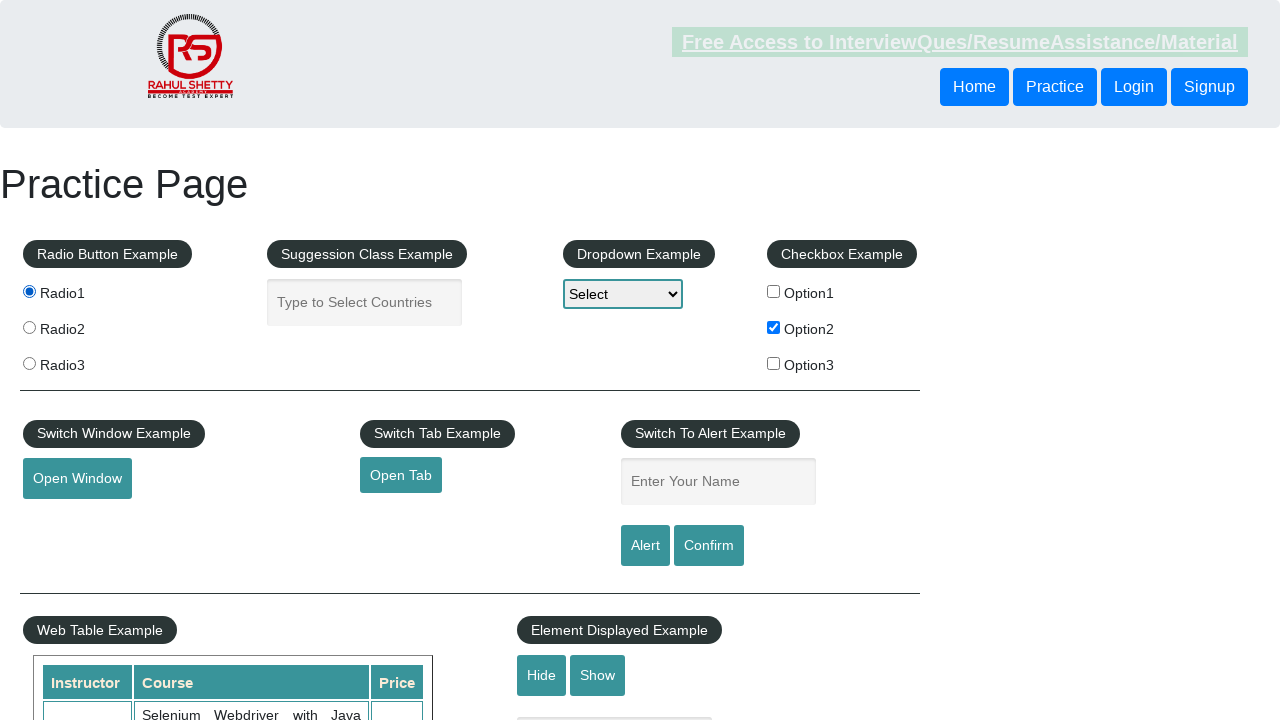

Verified that radio button 'radio1' is now checked
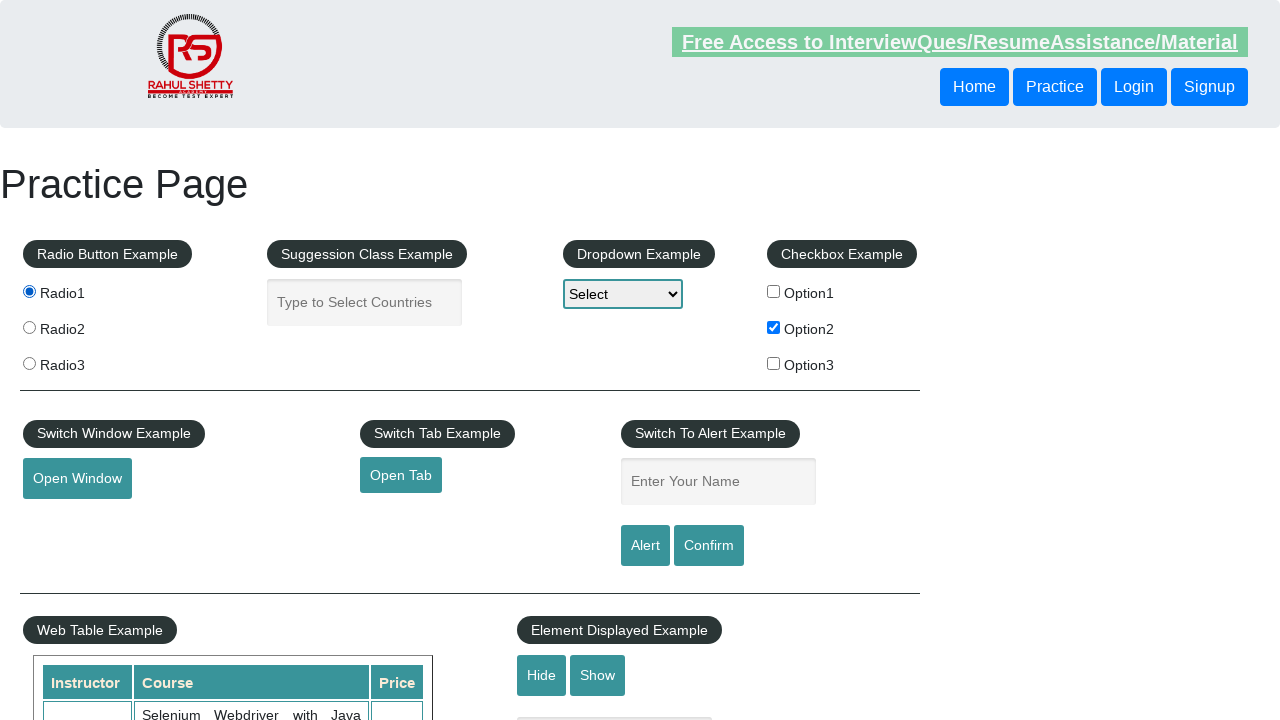

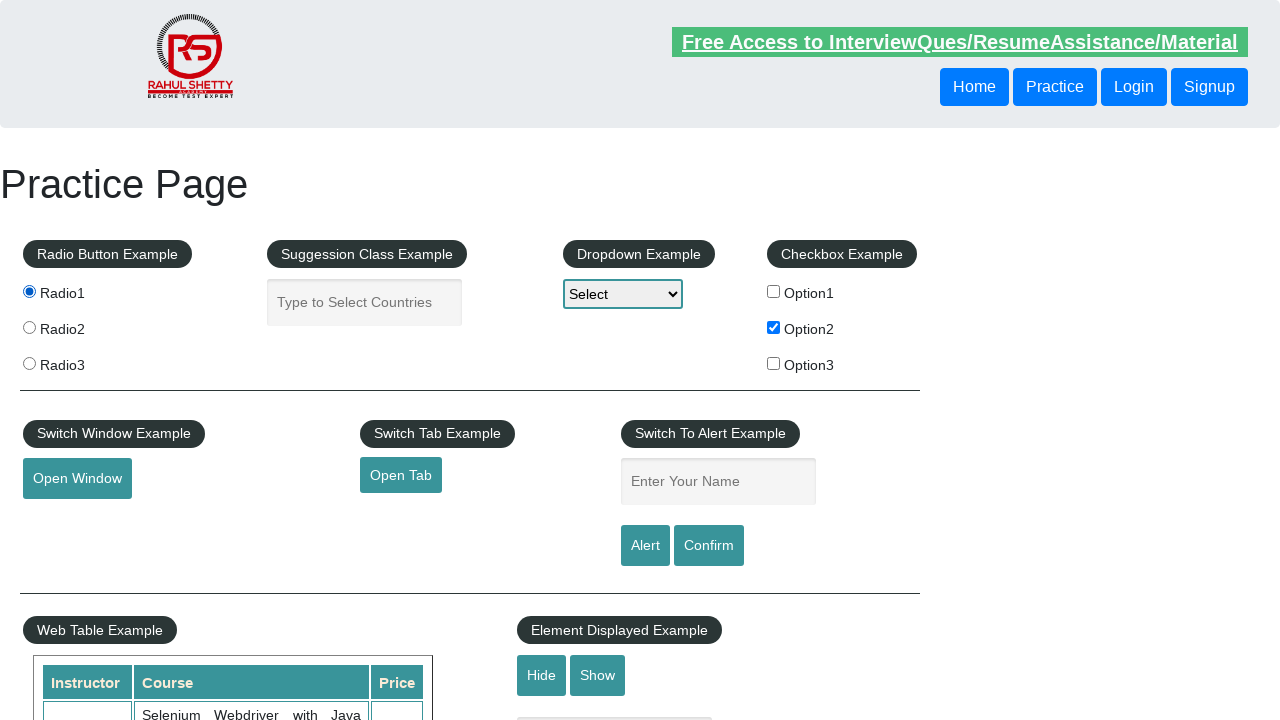